Tests that clicking on Sign up opens the sign up modal window

Starting URL: https://www.demoblaze.com/

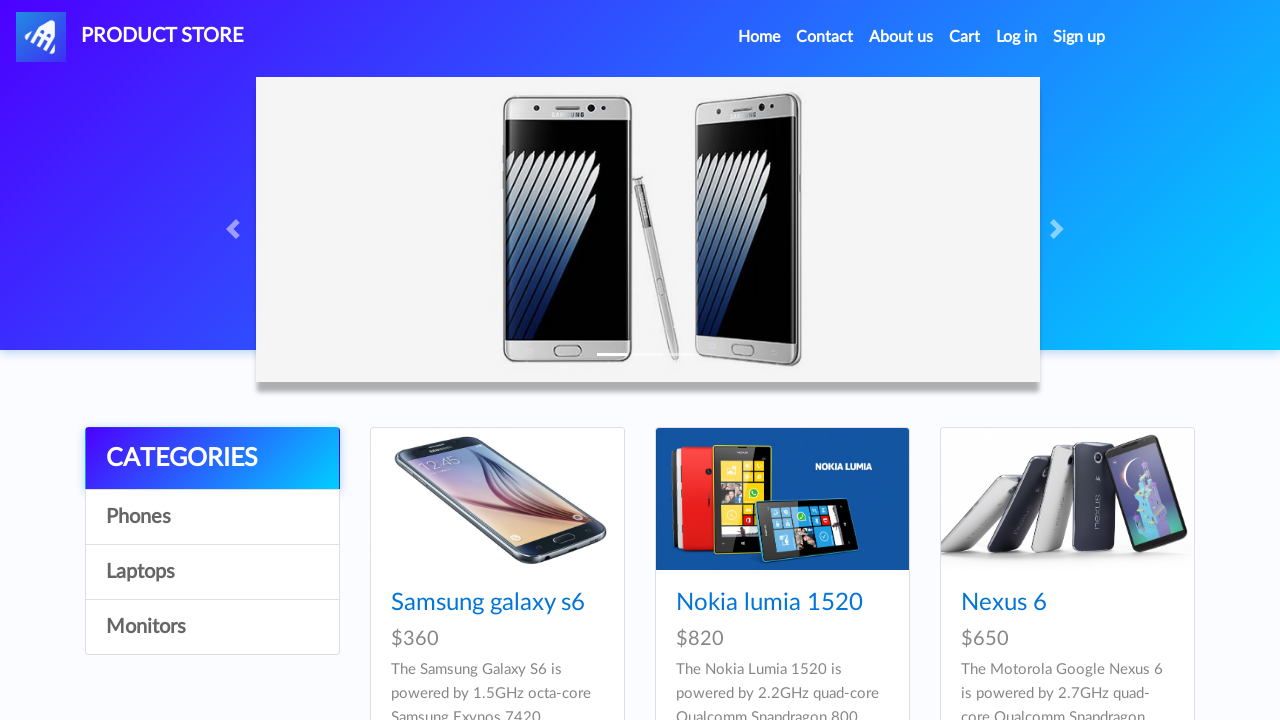

Clicked on Sign up button in navigation bar at (1079, 37) on #signin2
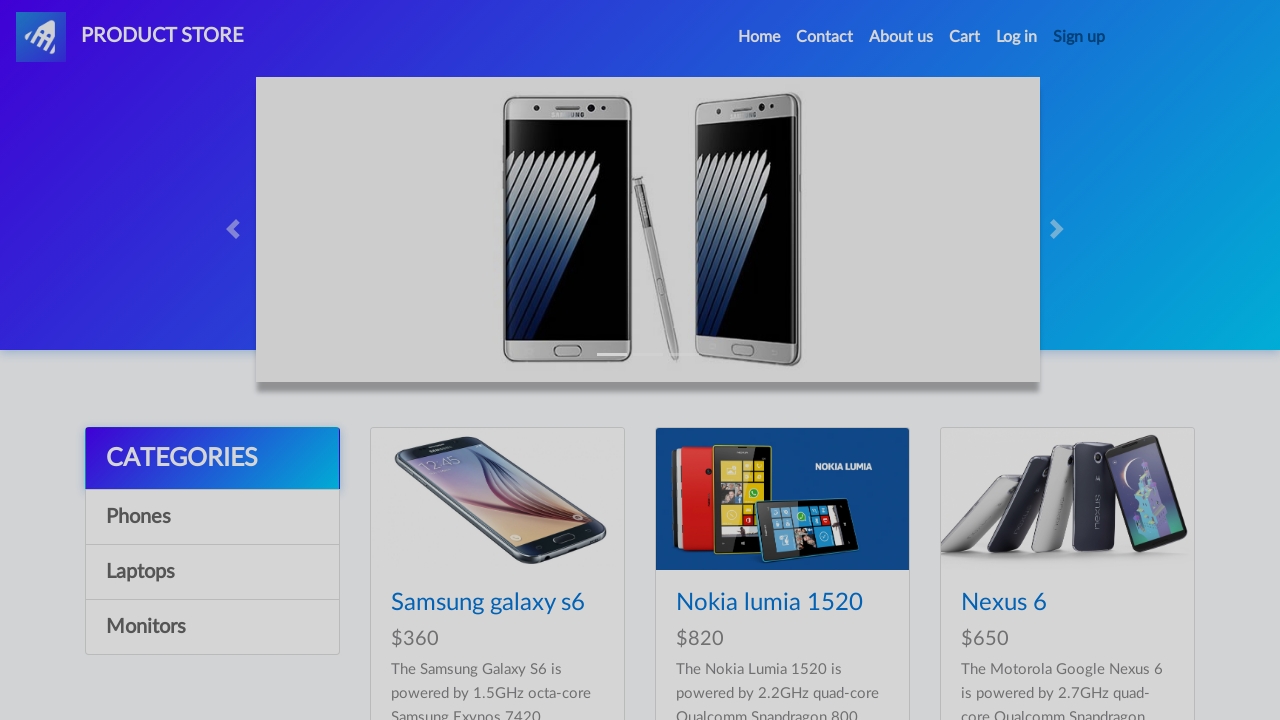

Sign up modal window appeared
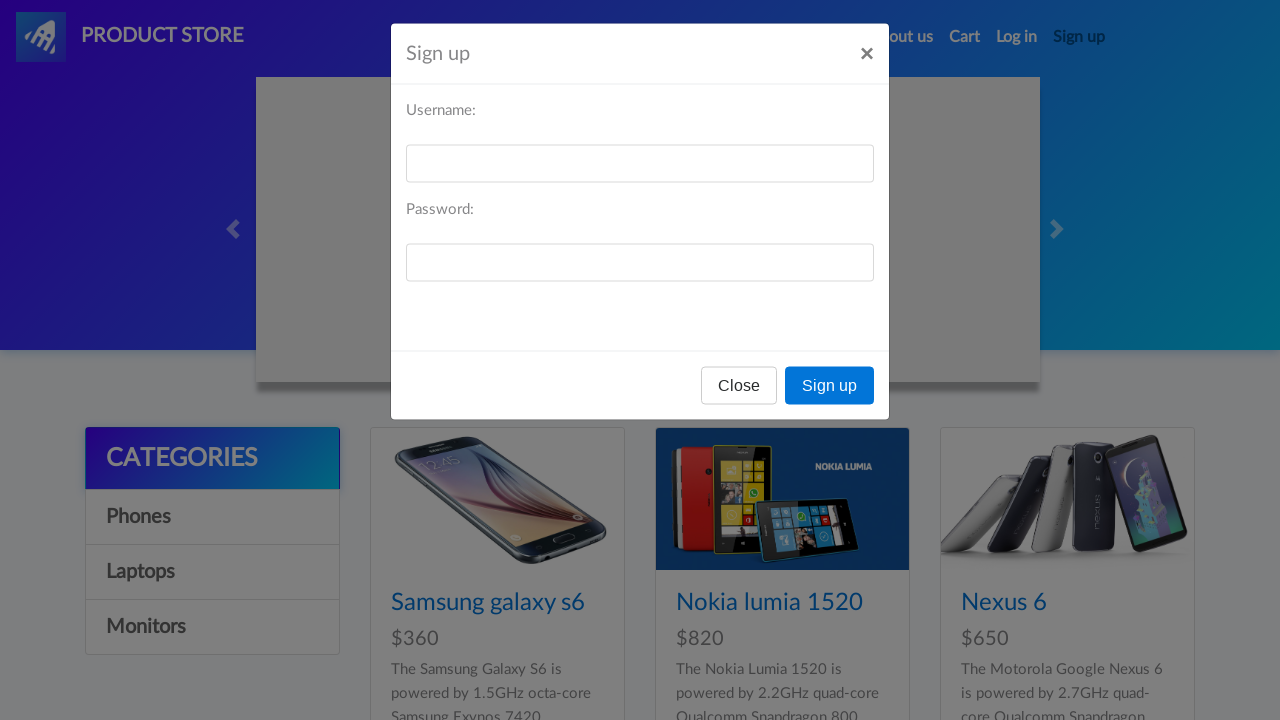

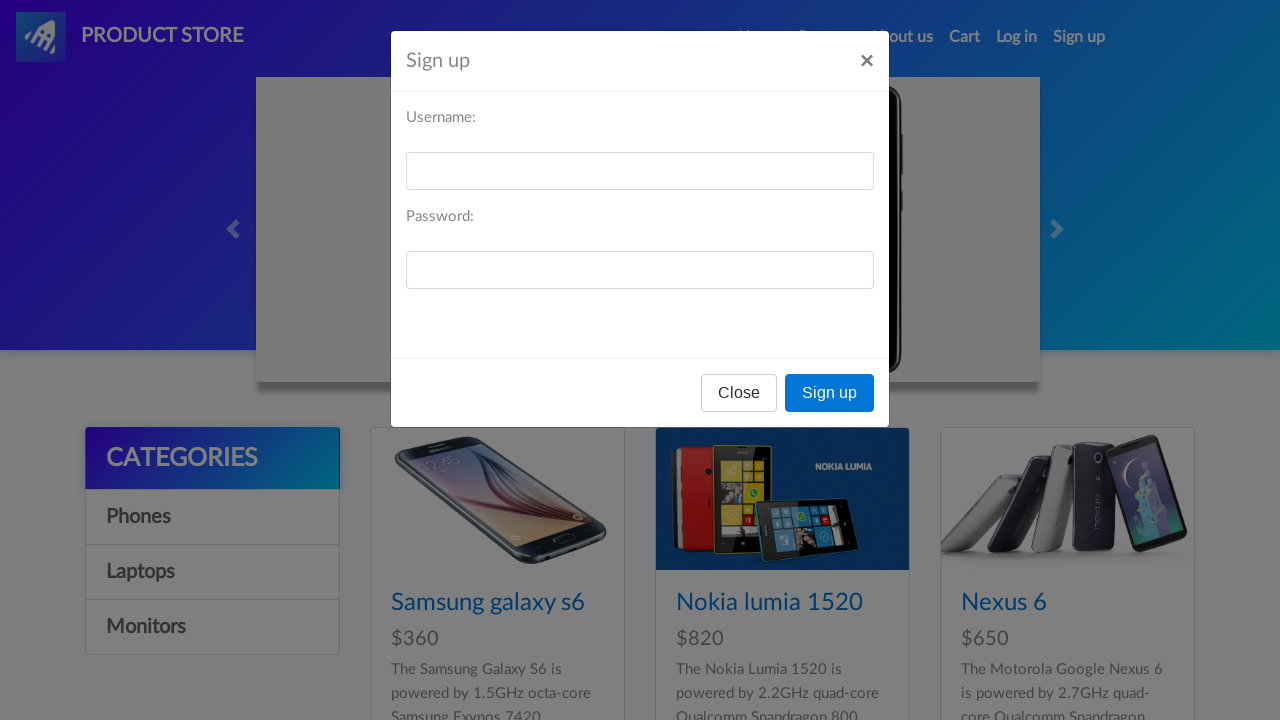